Navigates to rianfoto.hu website and verifies that links are present on the page

Starting URL: http://rianfoto.hu

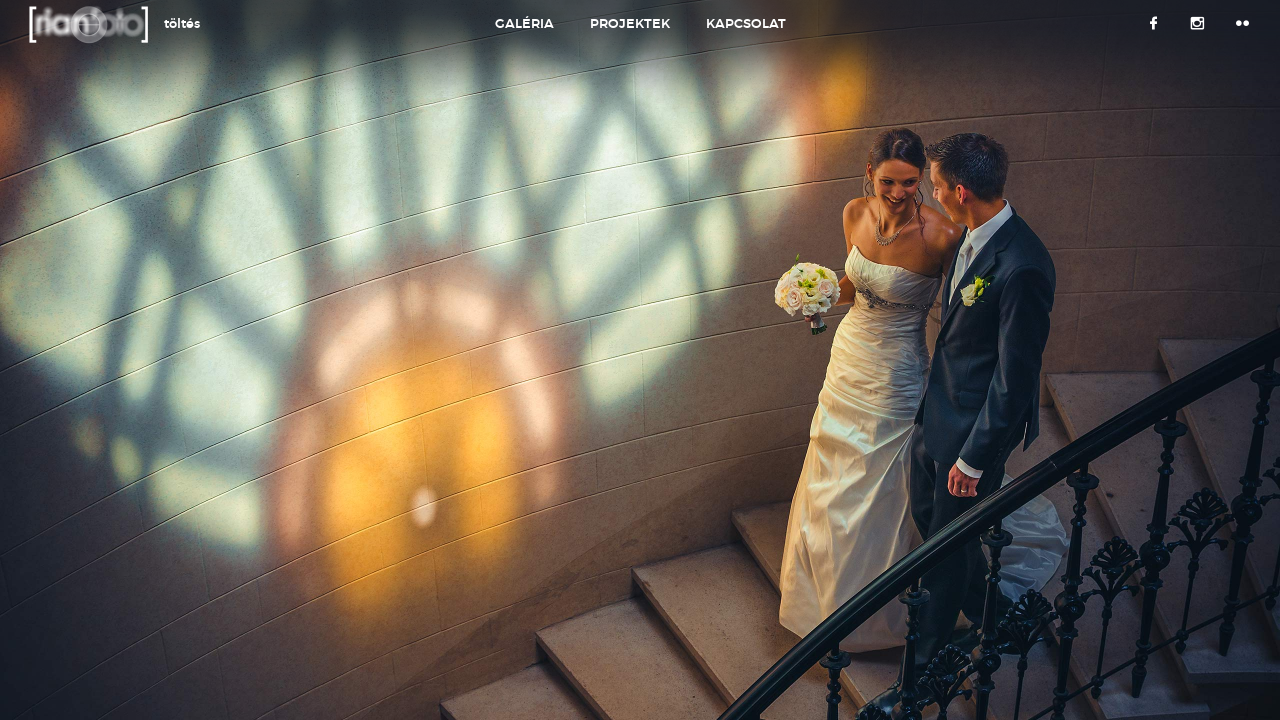

Waited for links to load on rianfoto.hu
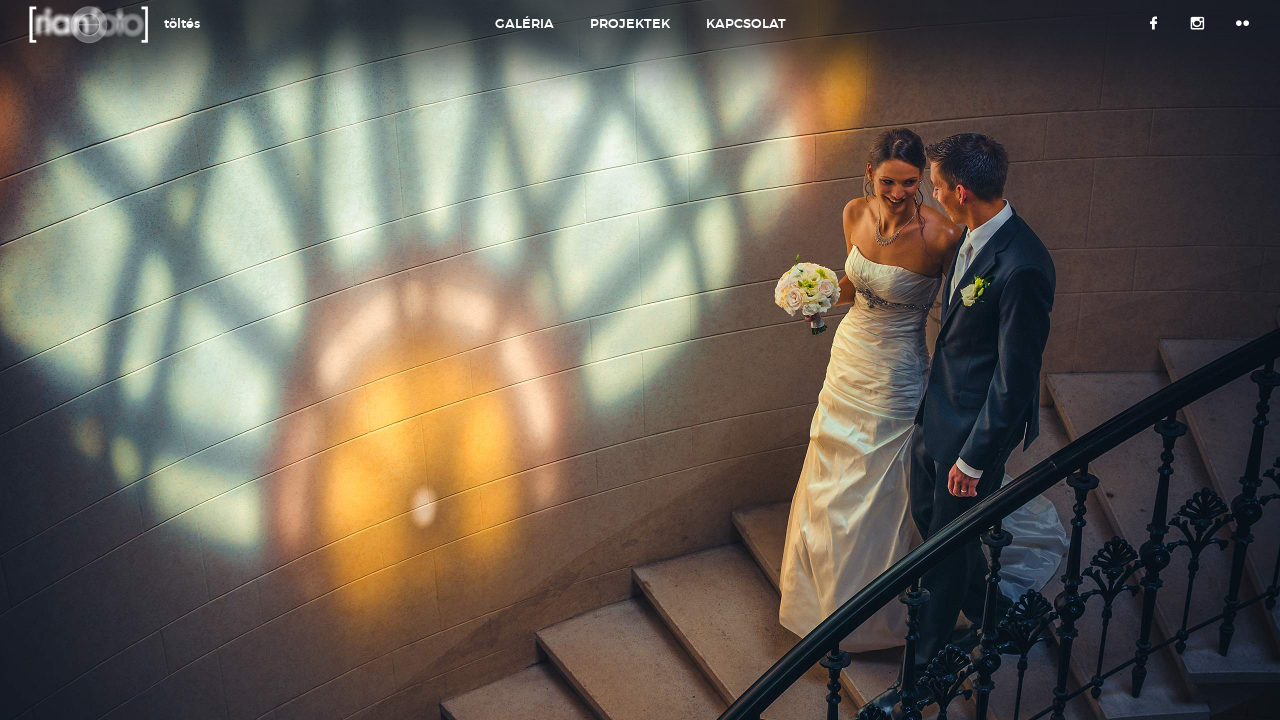

Located all anchor elements on the page
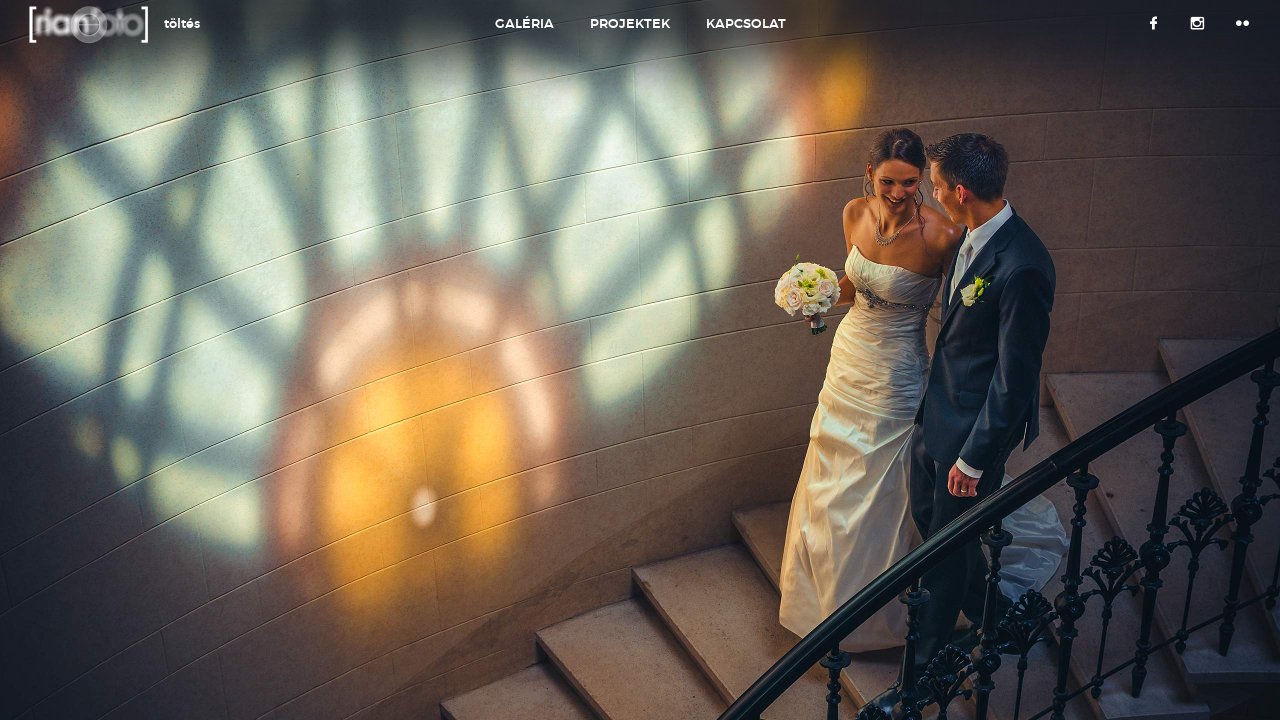

Verified that links are present on the page (count > 0)
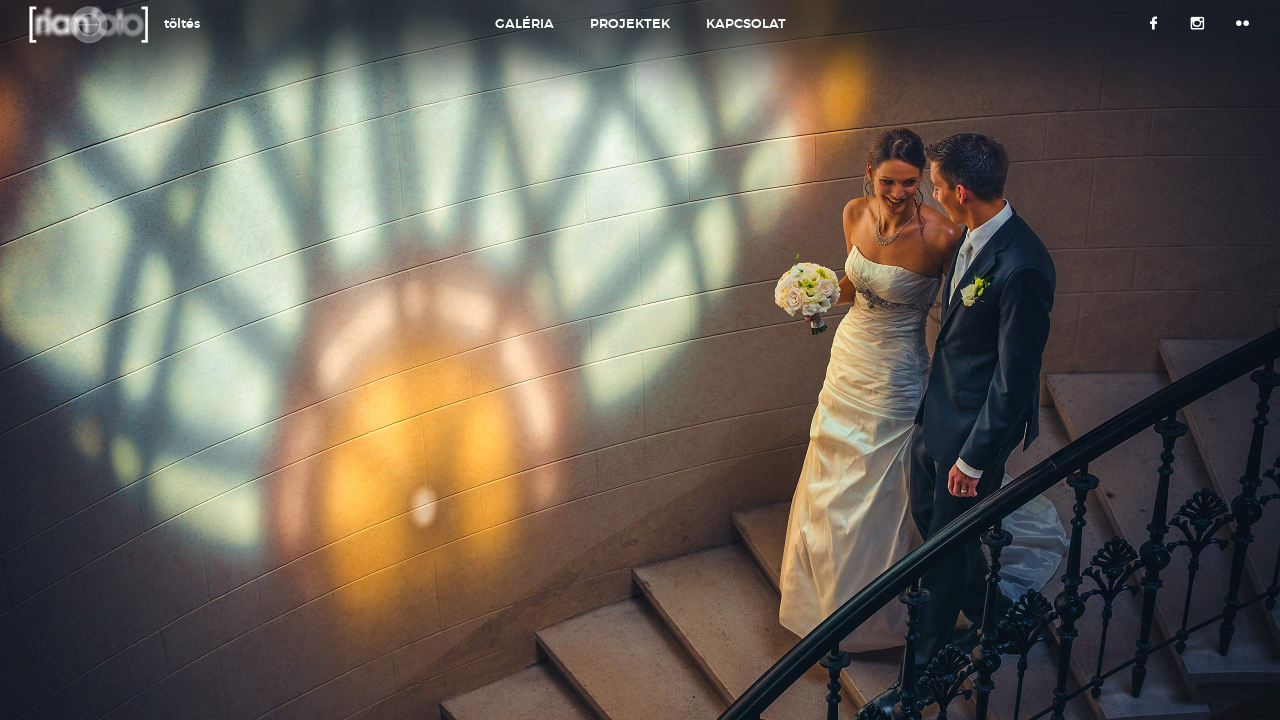

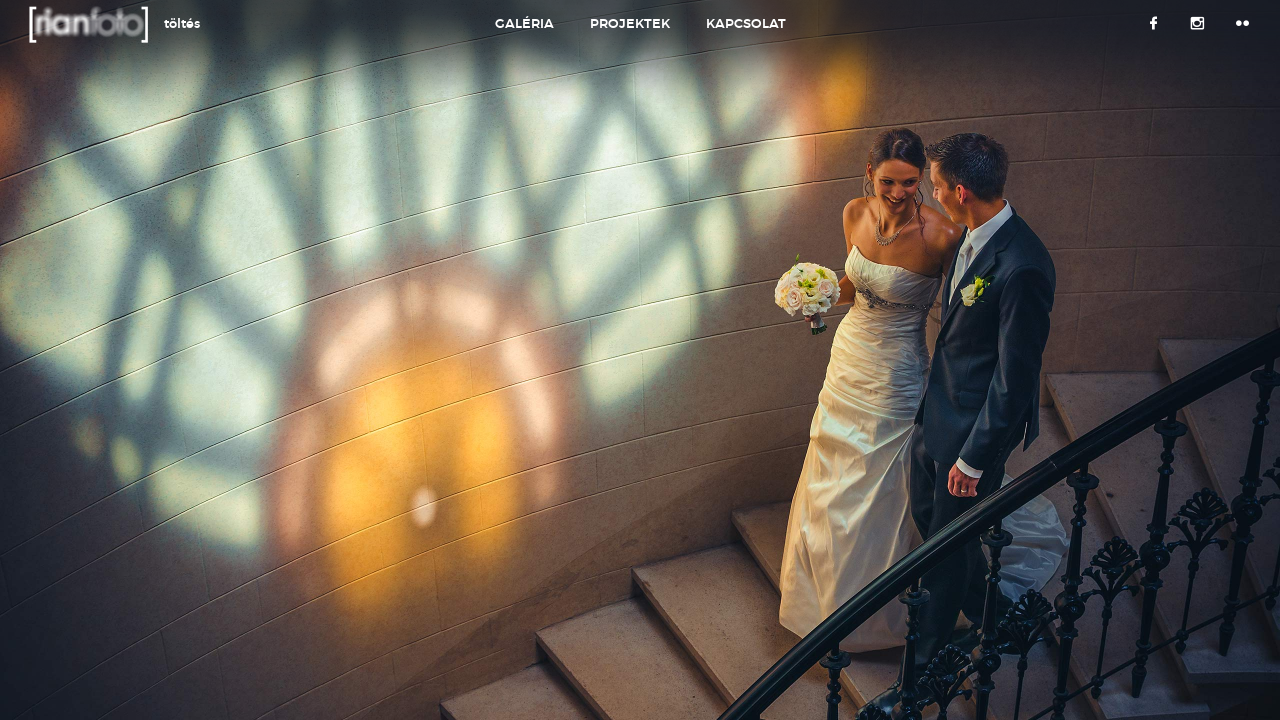